Tests moving mouse to an element with an offset position

Starting URL: https://www.selenium.dev/selenium/web/mouse_interaction.html

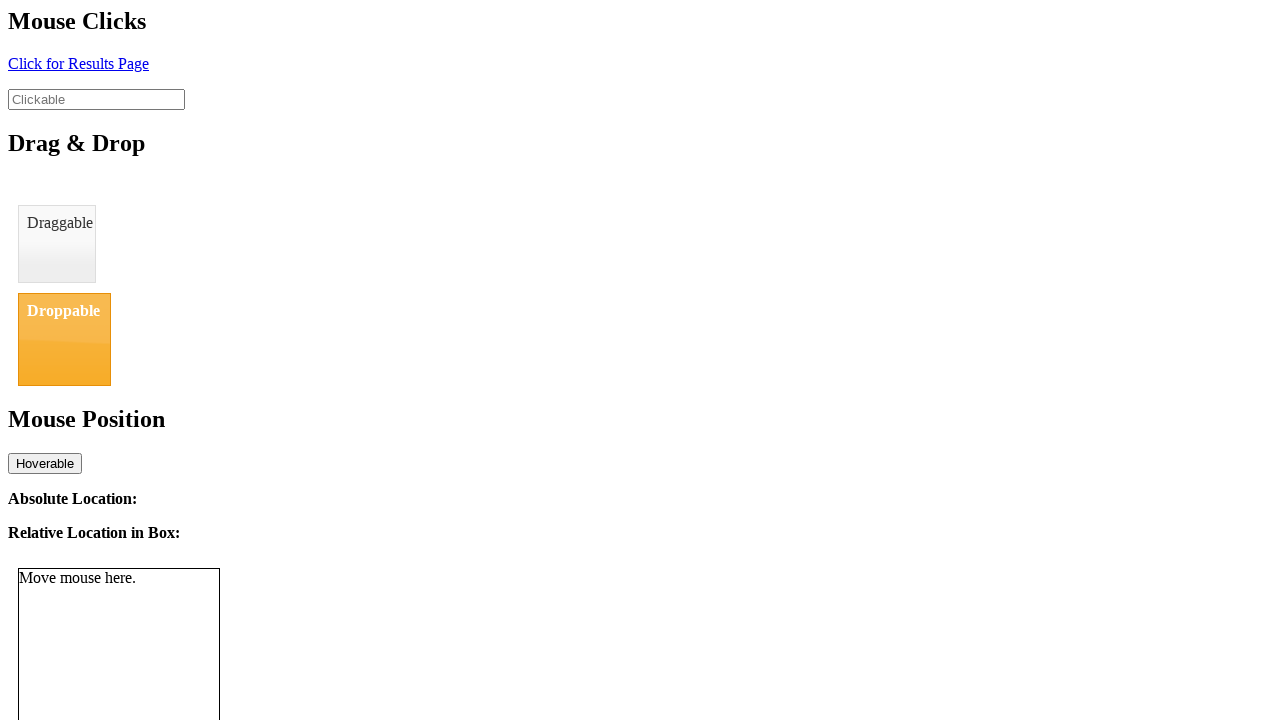

Located the mouse tracker element
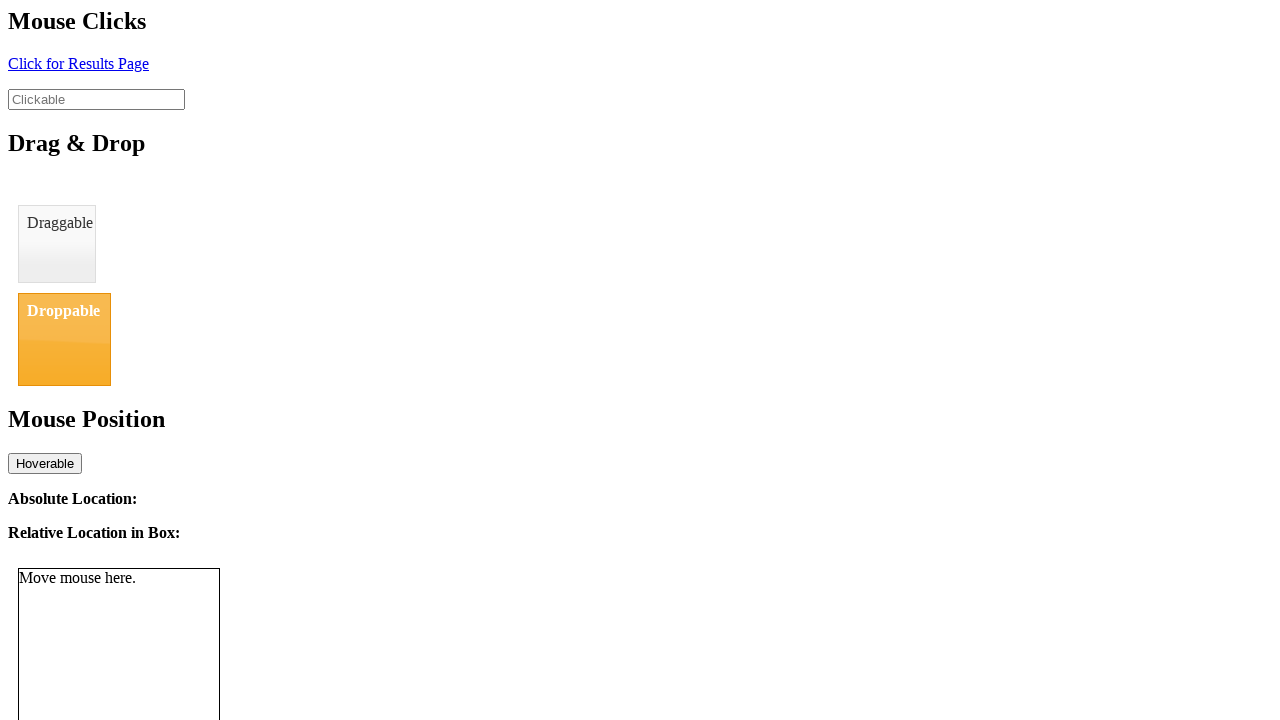

Retrieved bounding box of mouse tracker element
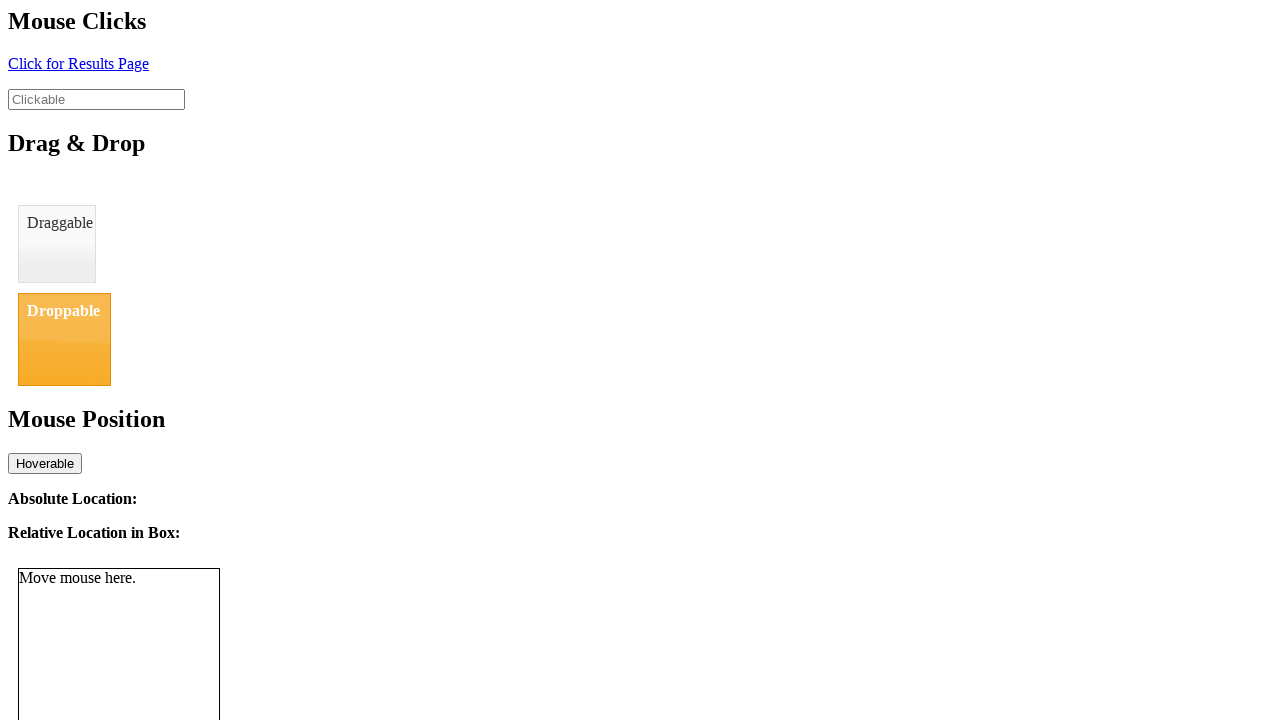

Moved mouse to element center with 20px horizontal offset at (139, 669)
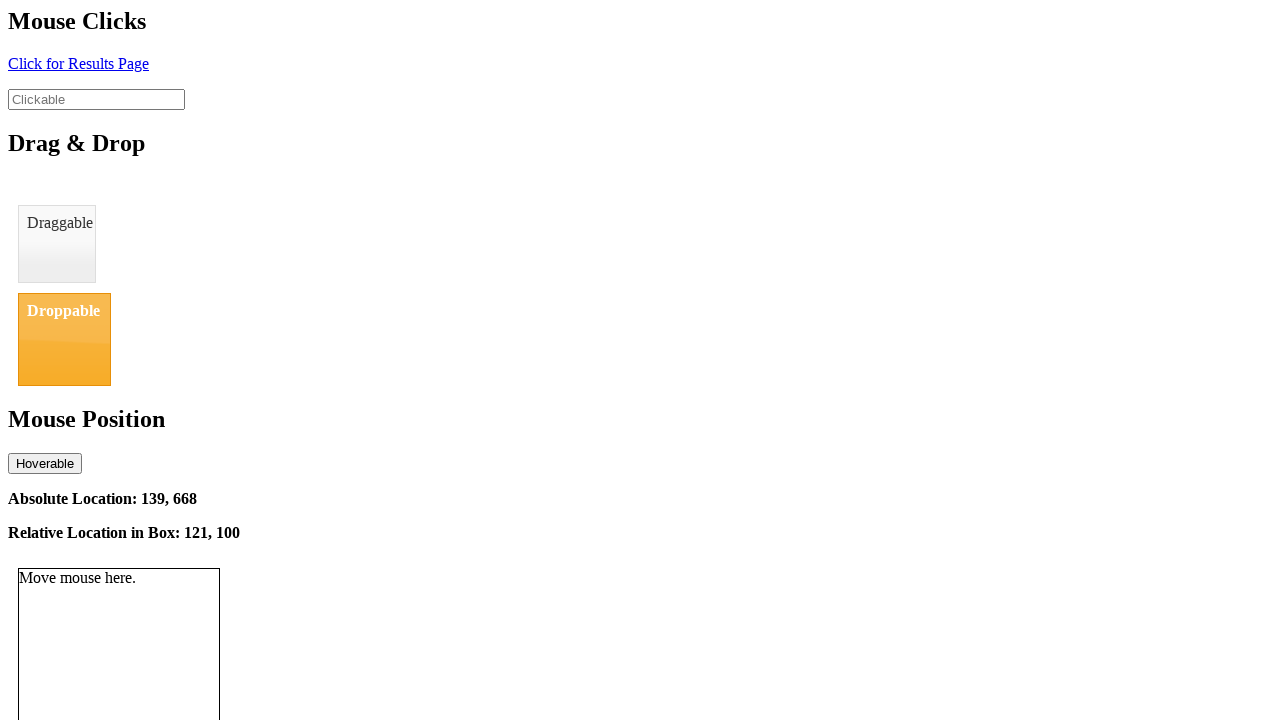

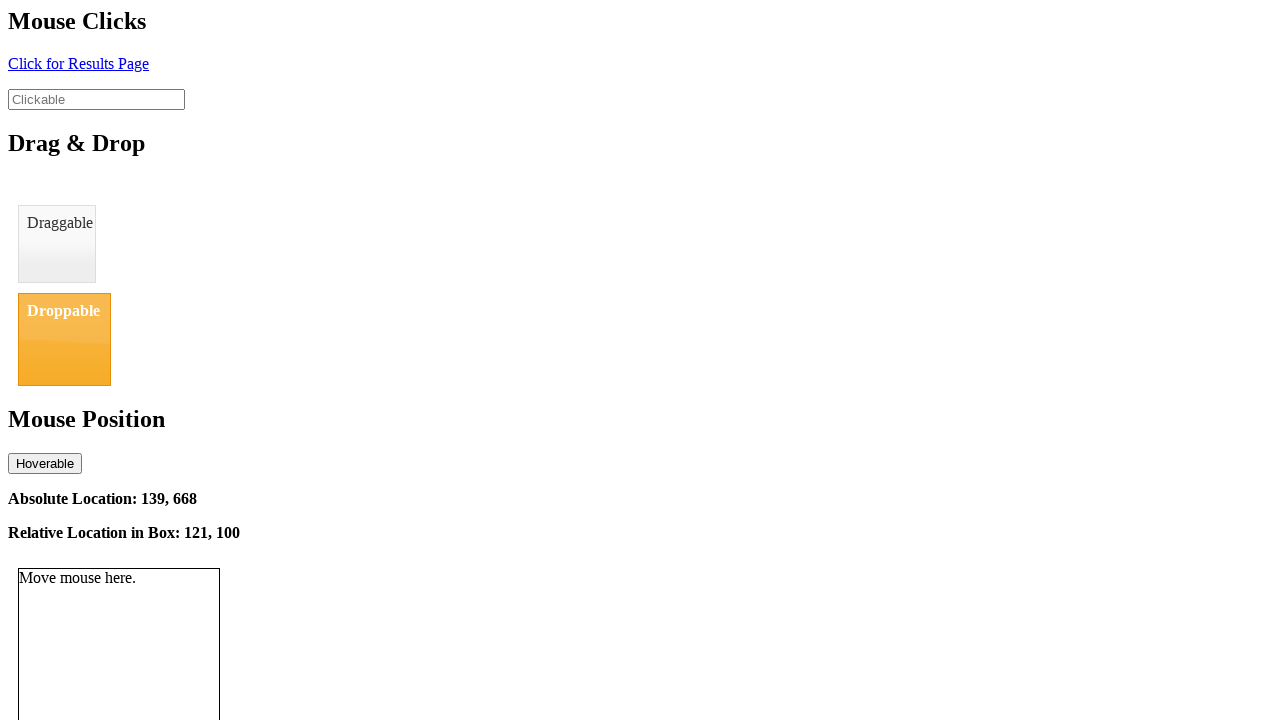